Tests iframe handling by switching to an iframe, filling a text input, then switching back to the main frame and clicking a link

Starting URL: https://demo.automationtesting.in/Frames.html

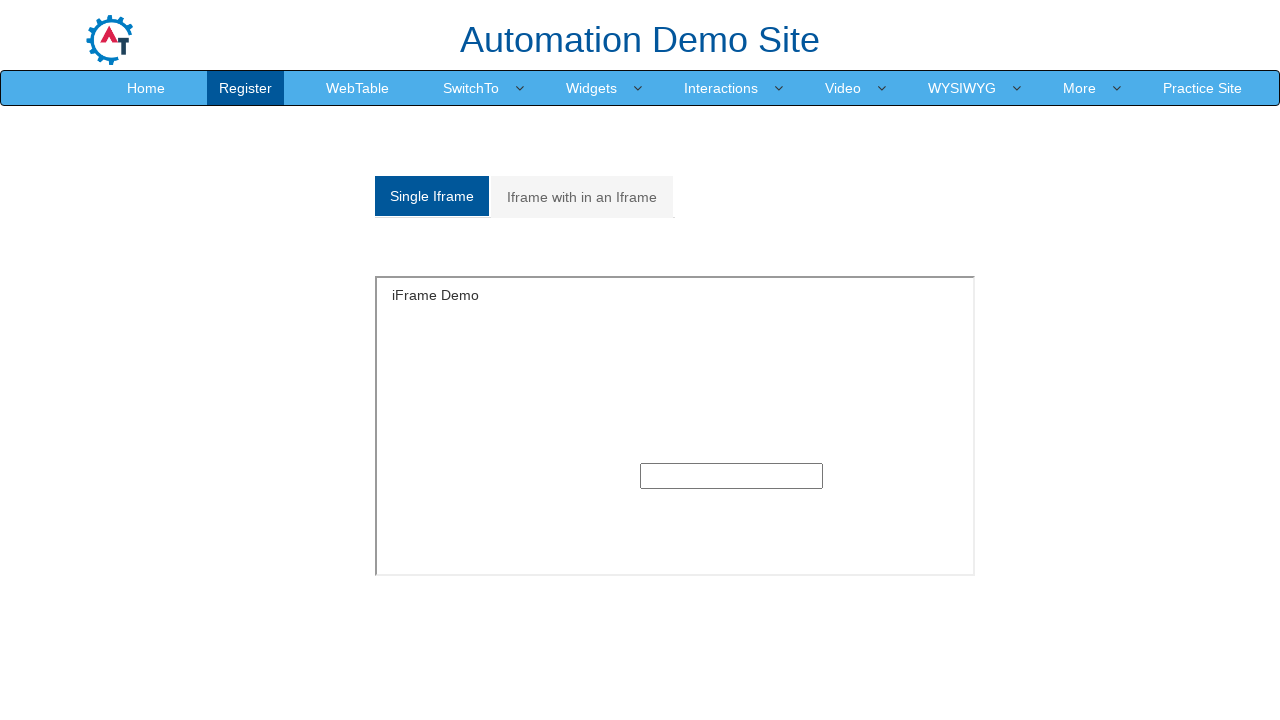

Switched to iframe named 'SingleFrame'
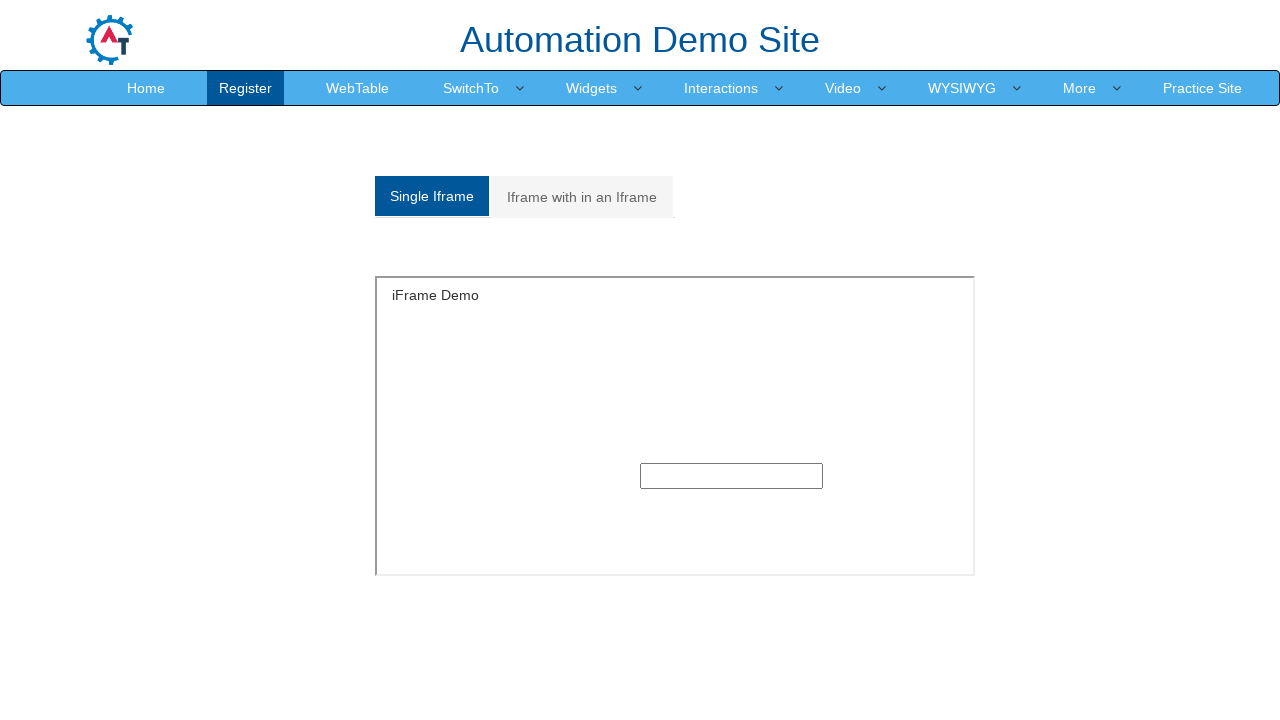

Filled text input in iframe with 'Shuvo' on //html/body/section/div/div/div/input
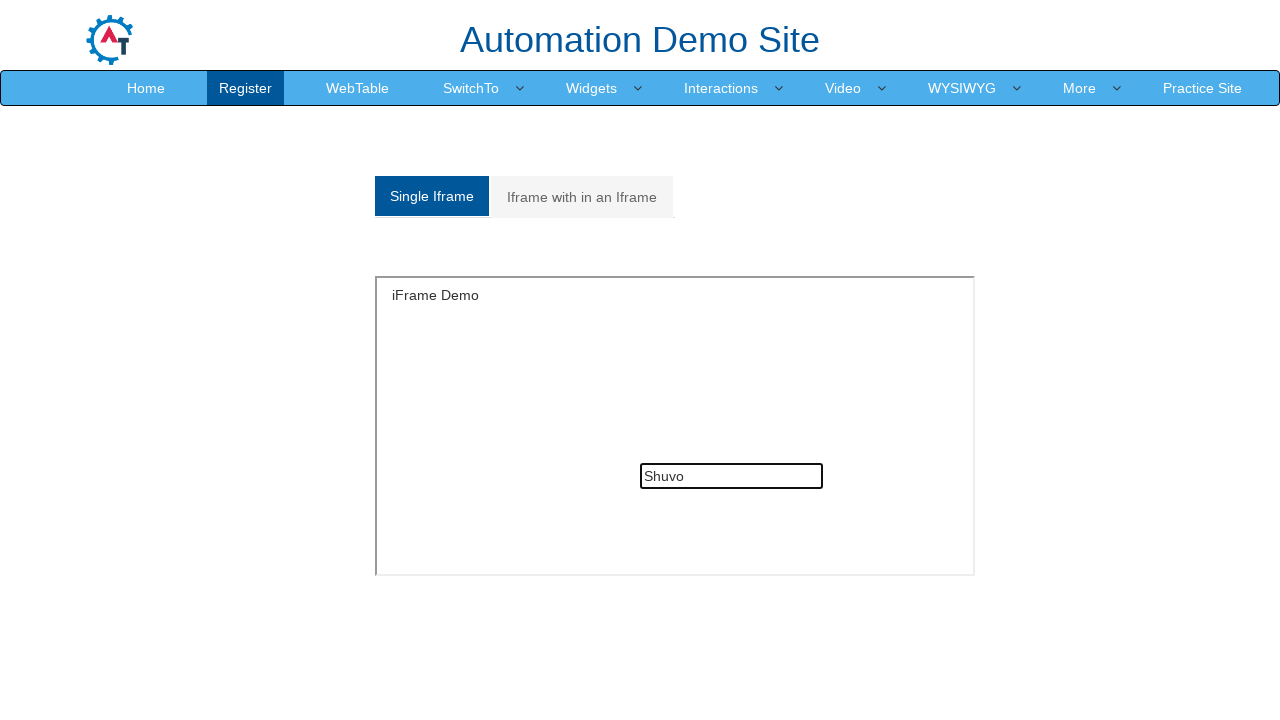

Clicked second tab/link in main frame at (582, 197) on xpath=//html[1]/body[1]/section[1]/div[1]/div[1]/div[1]/div[1]/div[1]/div[1]/ul[
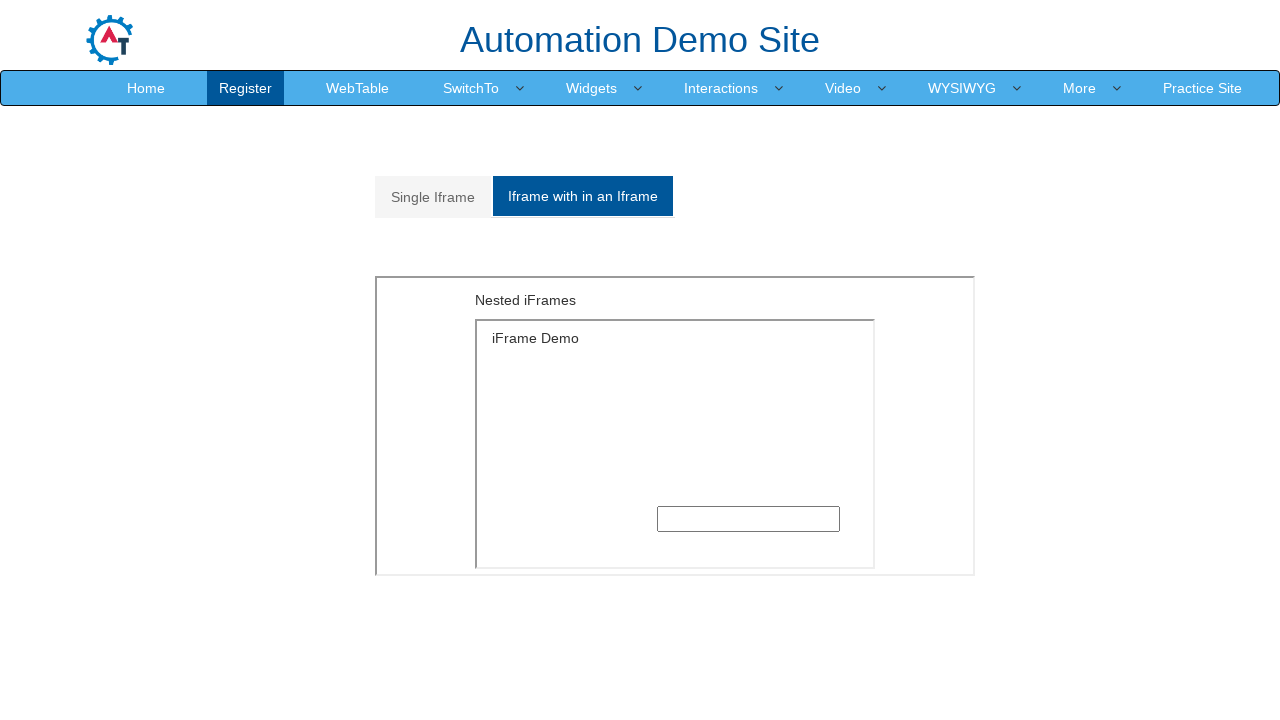

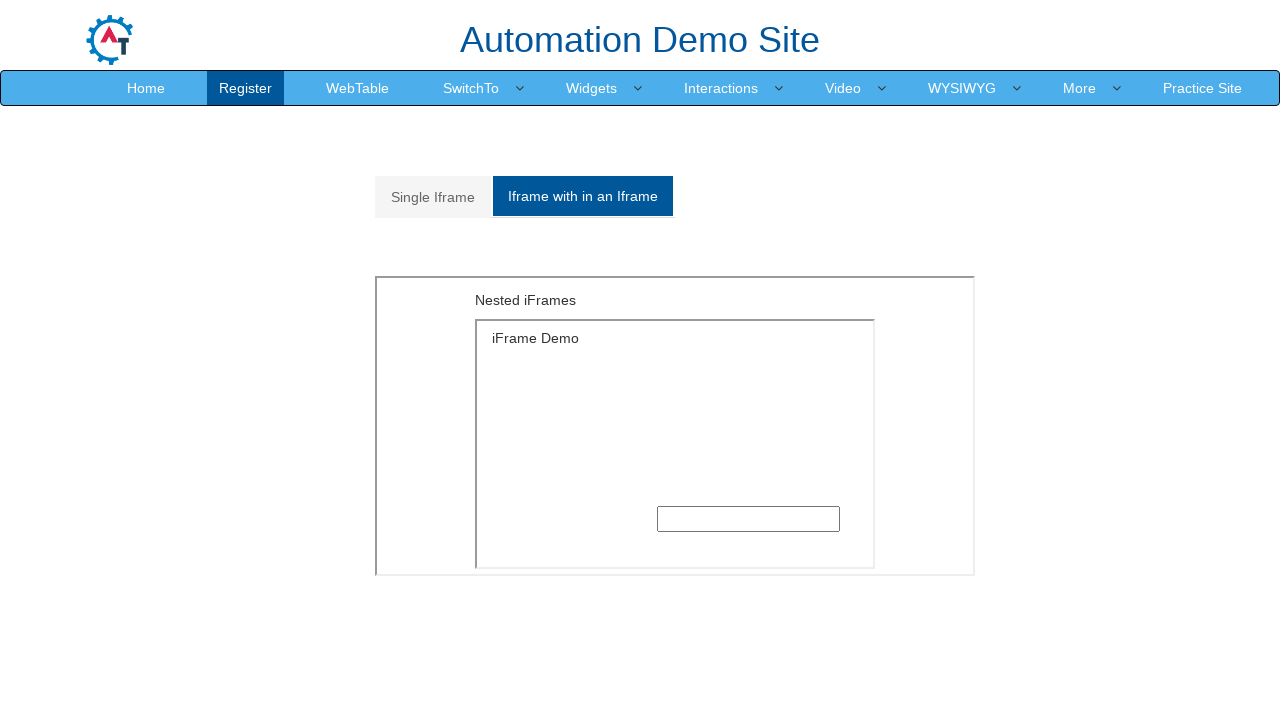